Fills first name and last name fields on HYR tutorials form using attribute-based XPath selectors

Starting URL: https://www.hyrtutorials.com/p/add-padding-to-containers.html

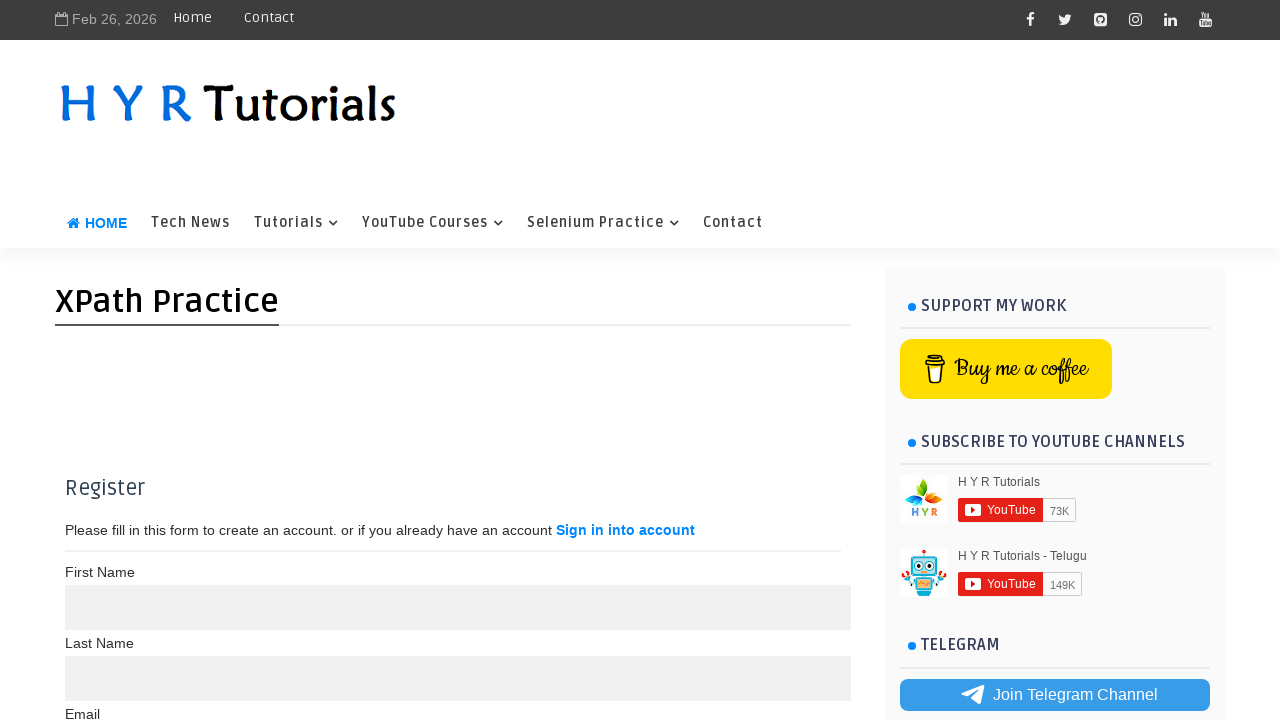

Filled first name field with 'Vasu' using maxlength attribute selector on xpath=//*[@maxlength='10']
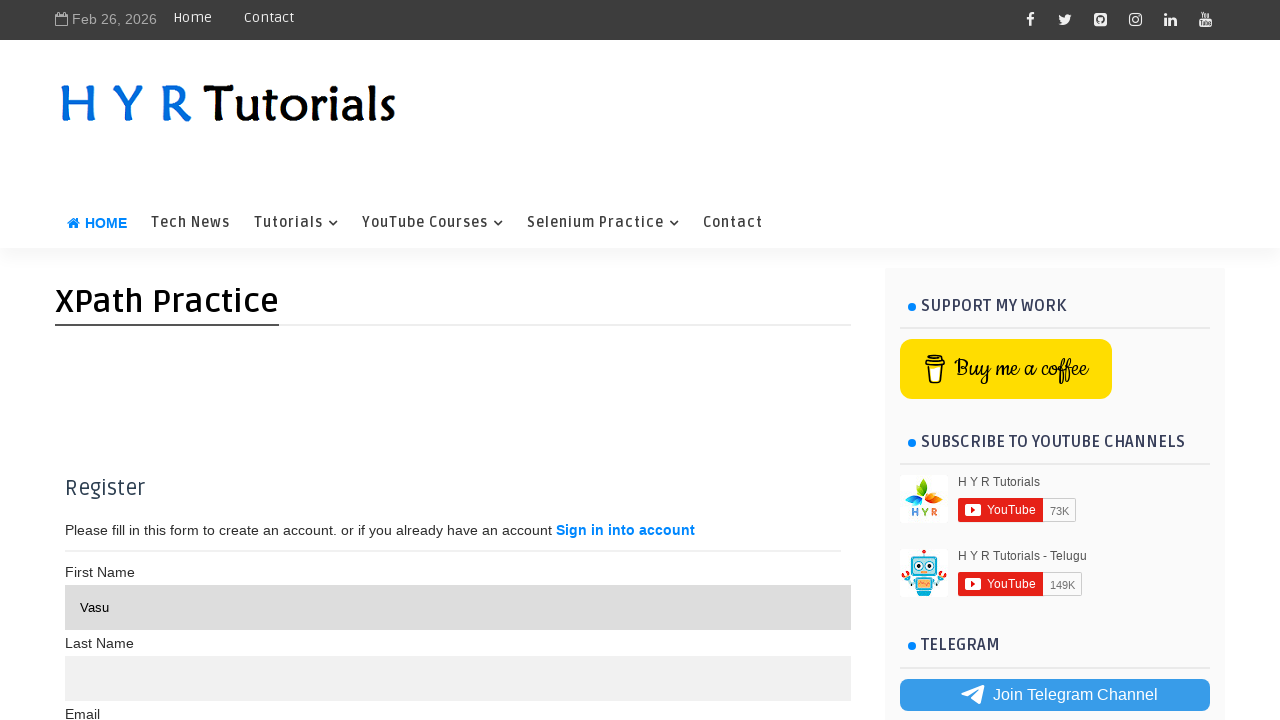

Filled last name field with 'kamisetty' using attribute exclusion selector on xpath=//*[@maxlength!='10']
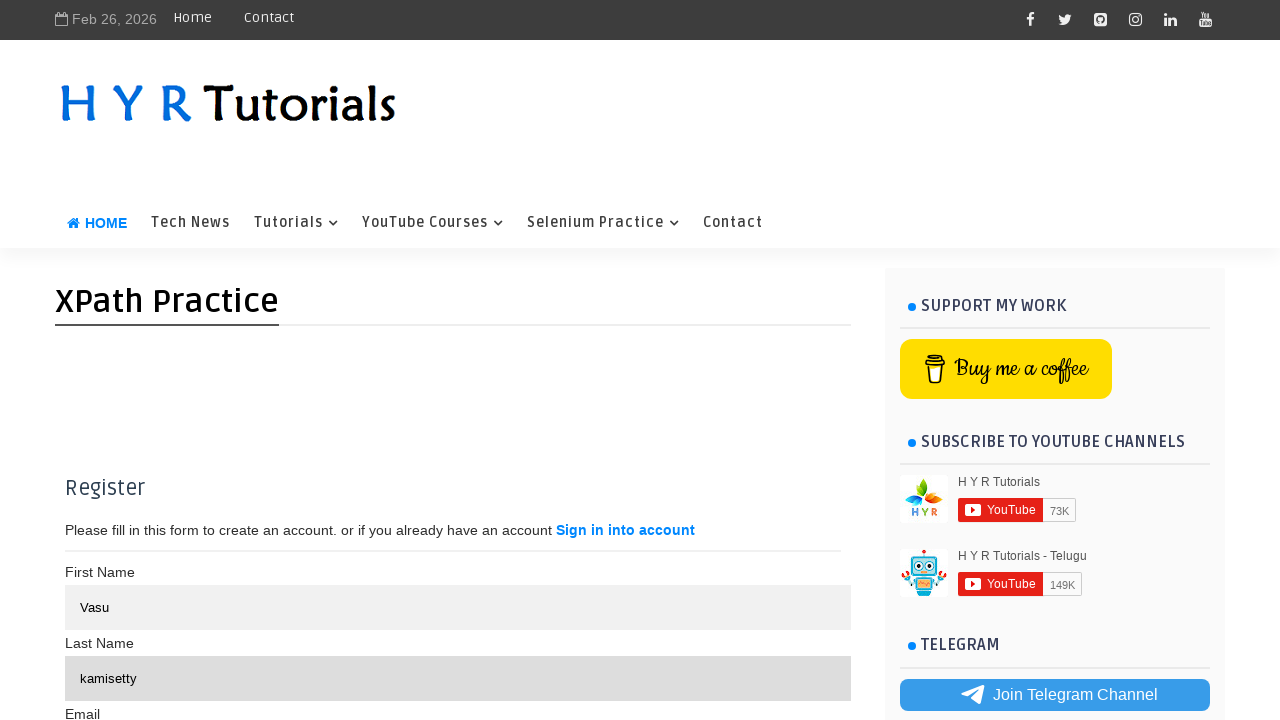

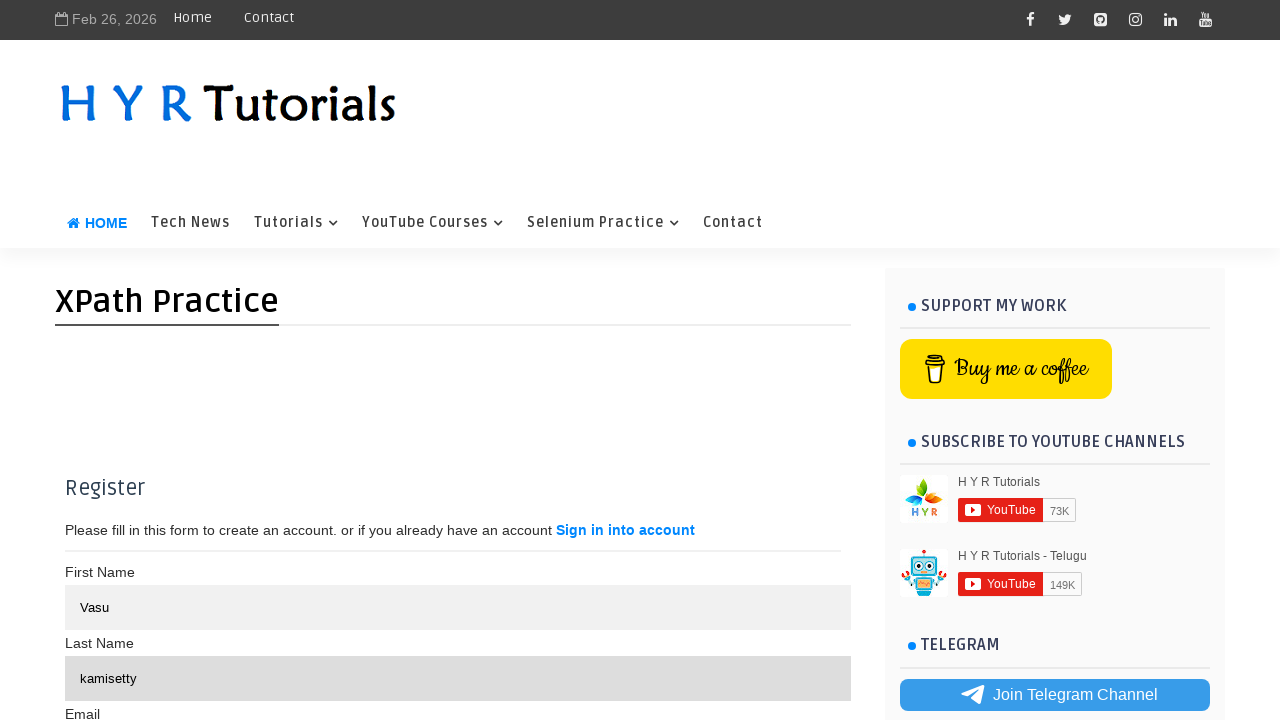